Opens the RedBus website homepage with web notifications disabled in Firefox browser settings

Starting URL: https://redbus.in/

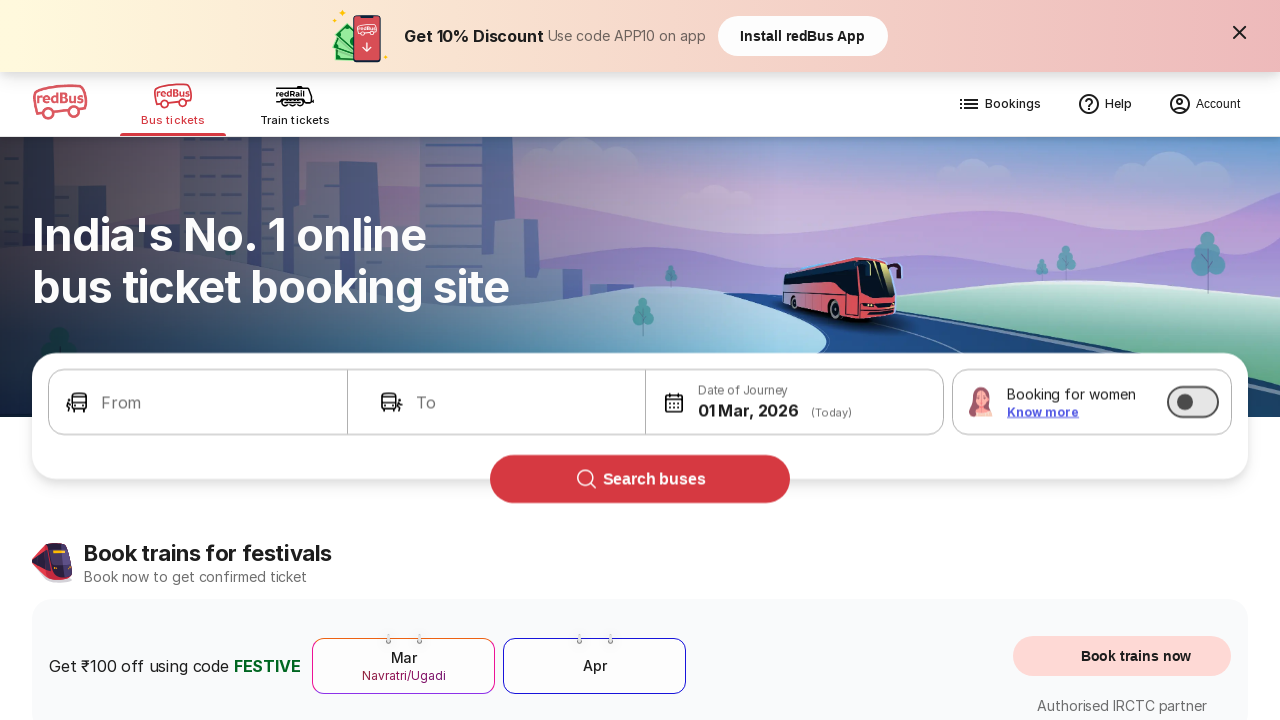

RedBus homepage loaded with DOM content ready
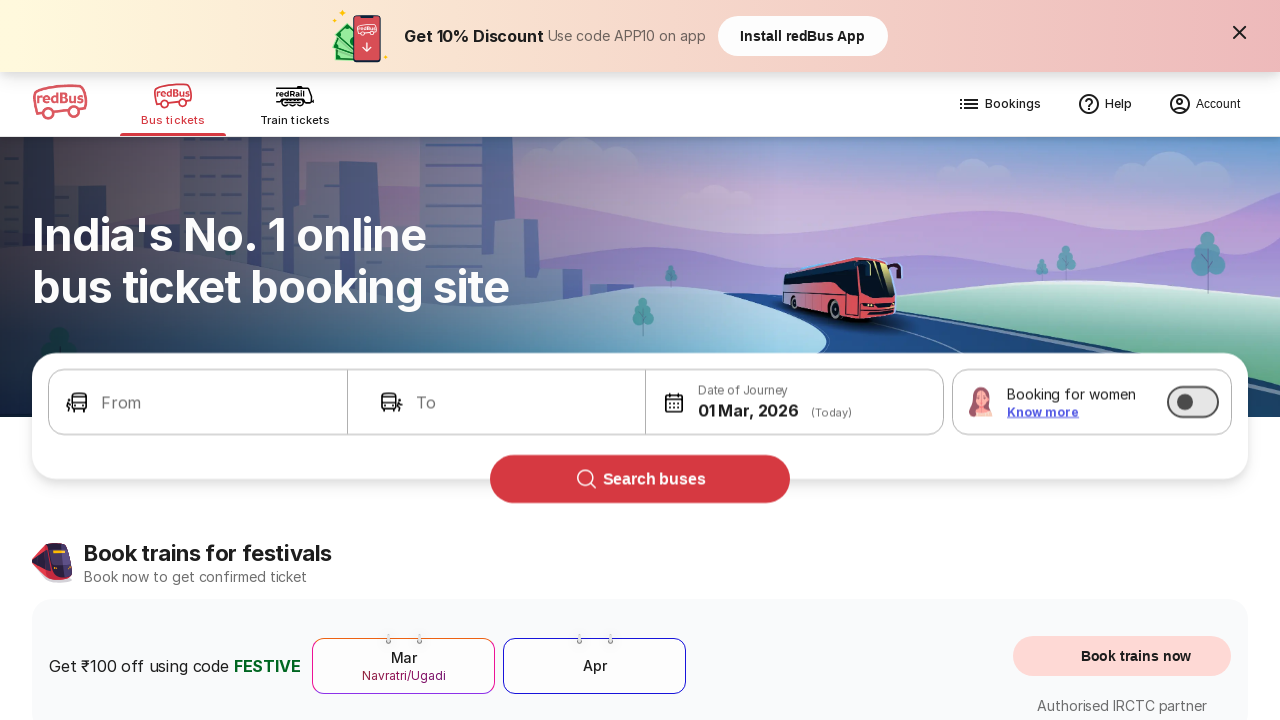

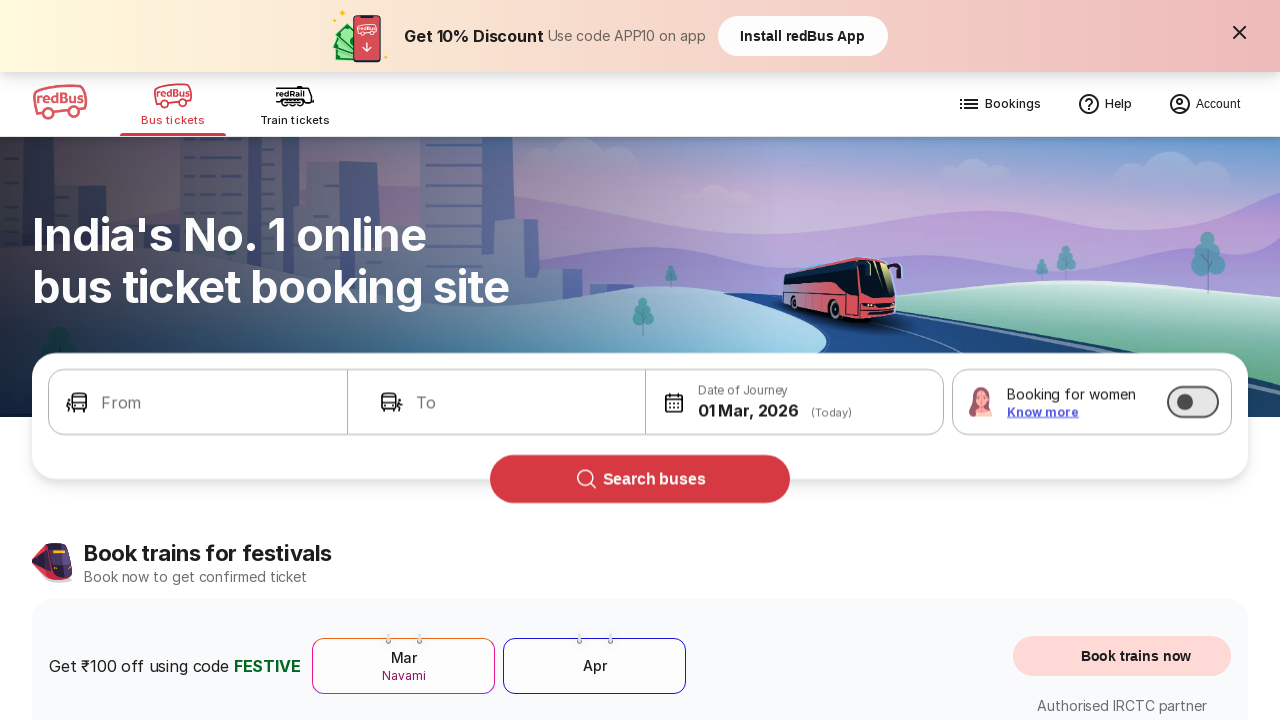